Tests dynamic checkbox control by verifying the checkbox exists, clicking remove button, and confirming the checkbox is removed

Starting URL: http://the-internet.herokuapp.com/dynamic_controls

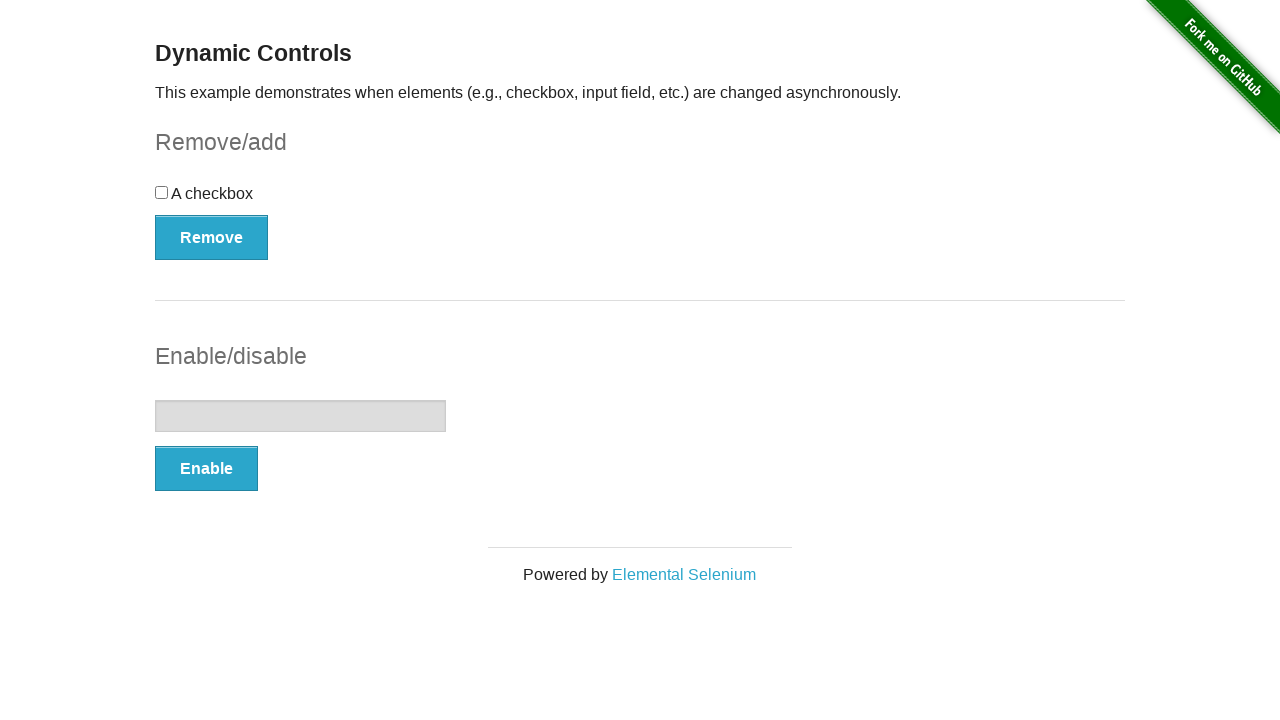

Waited for checkbox element to be present
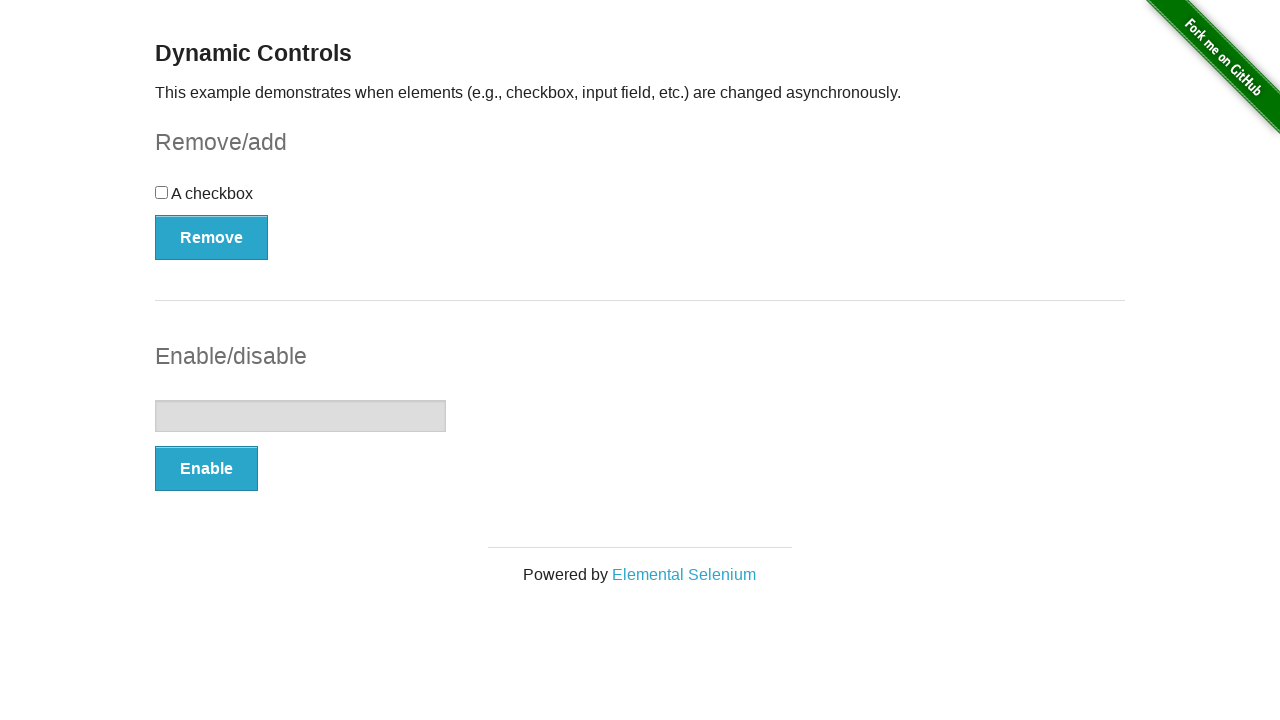

Clicked the Remove button for checkbox at (212, 237) on #checkbox-example >> button[type='button']
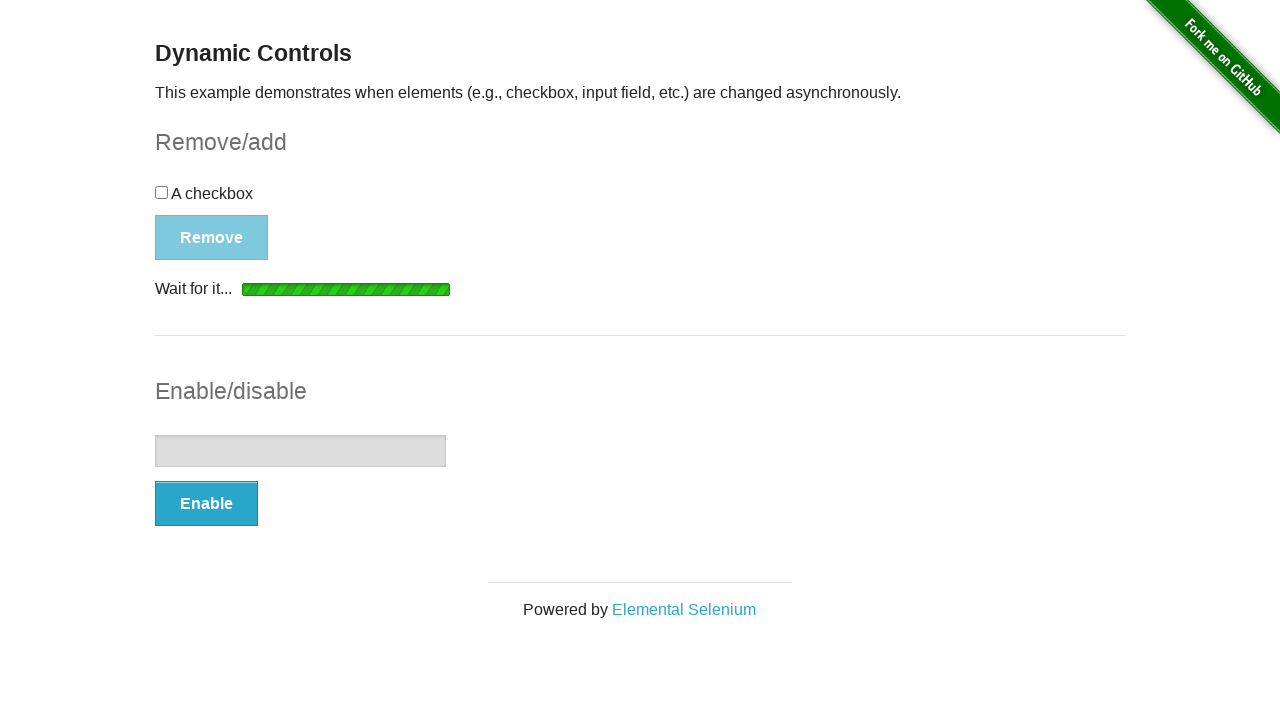

Waited for 'It's gone!' confirmation message to appear
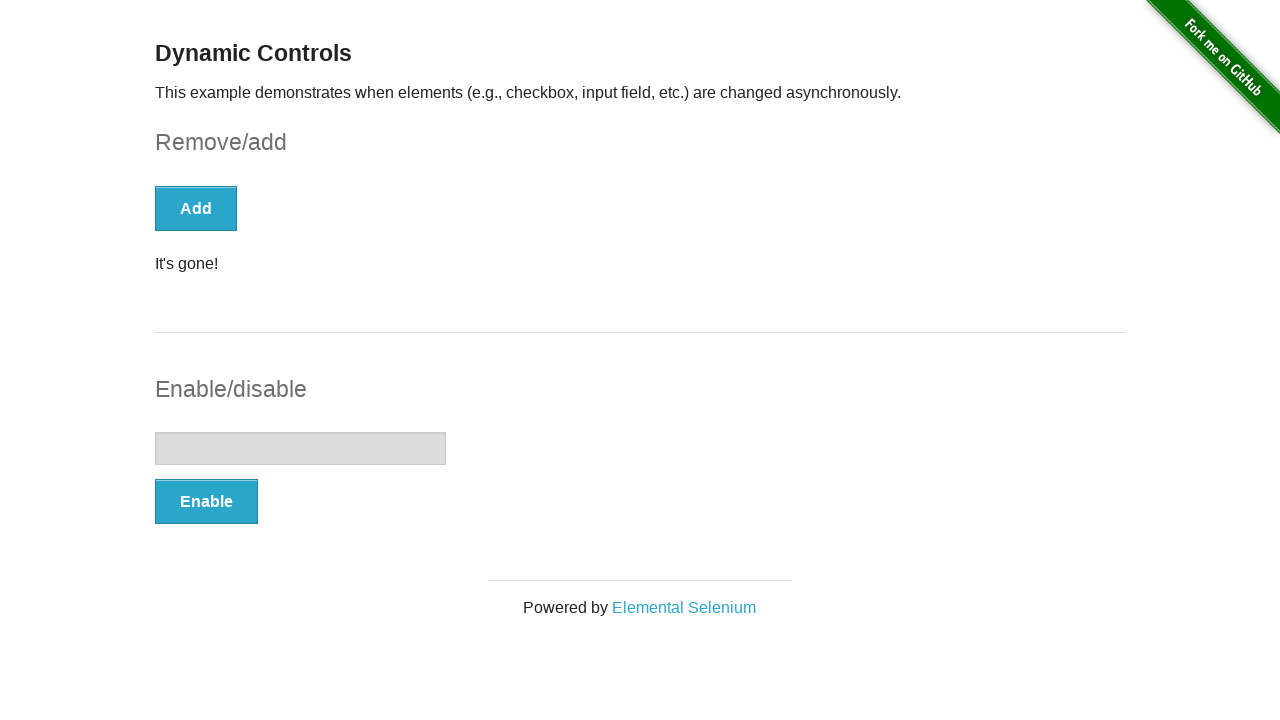

Verified checkbox has been removed from DOM
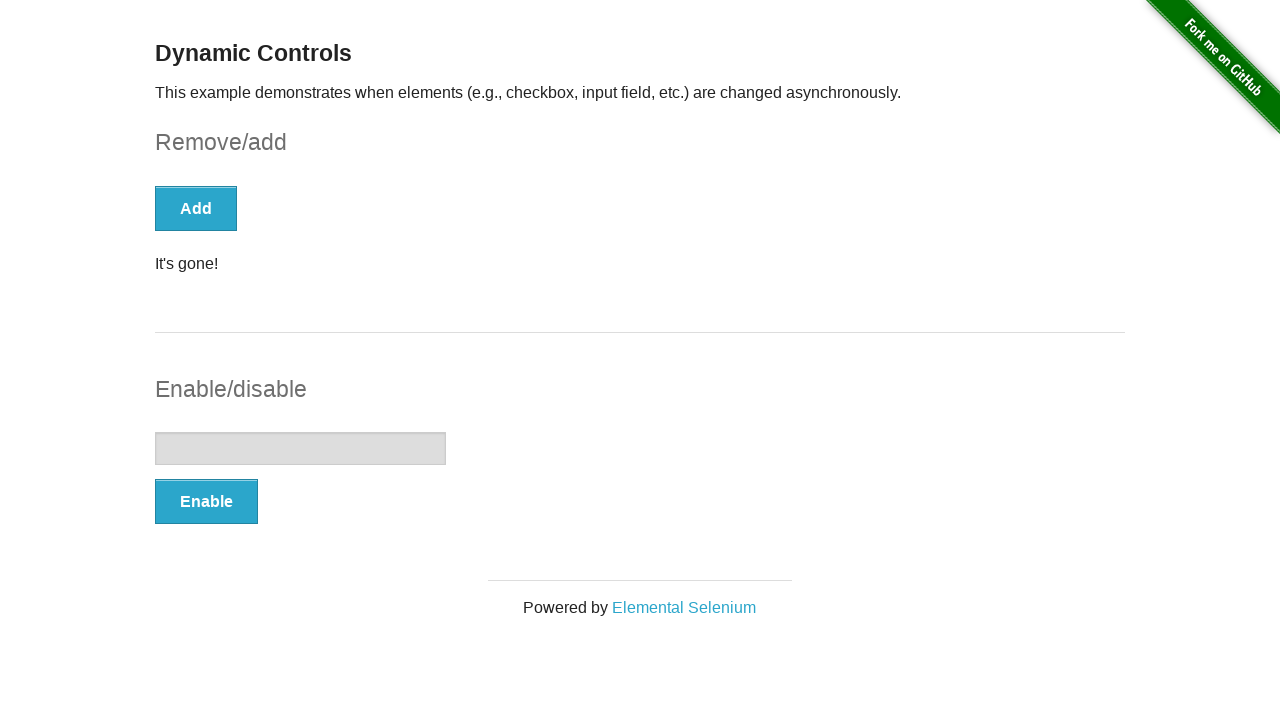

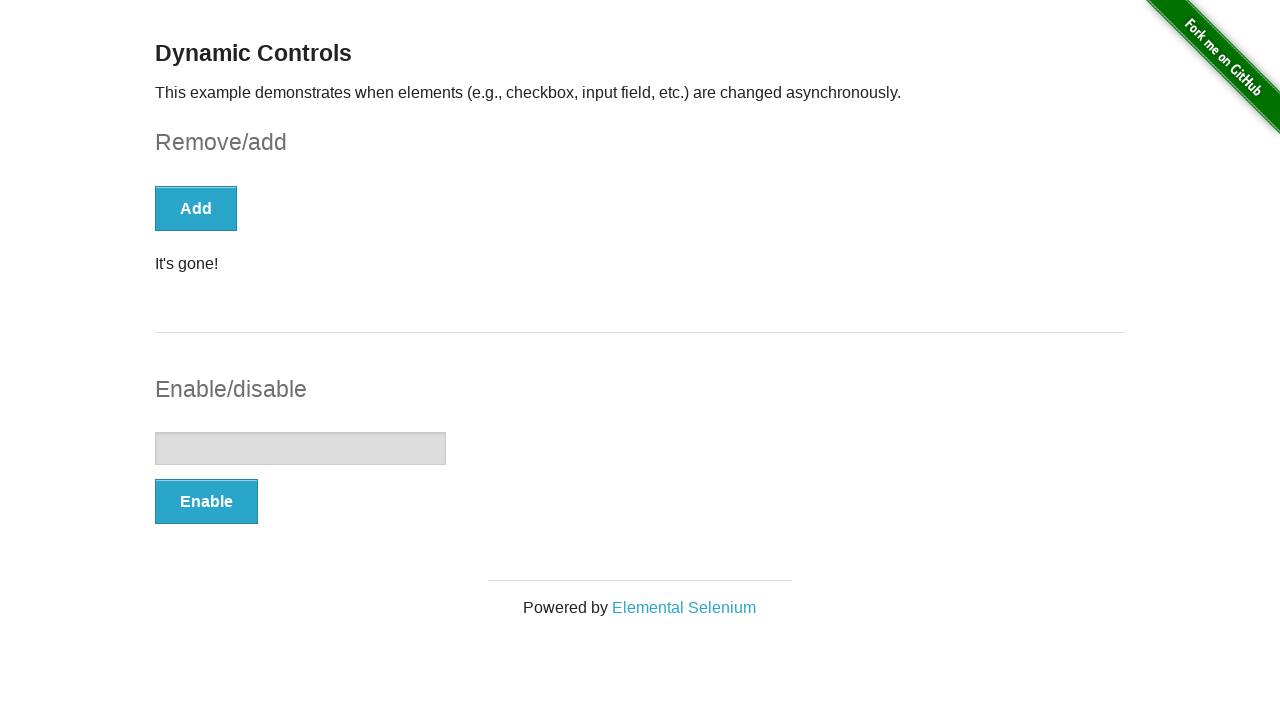